Tests opening a new browser tab by navigating to a page, opening a new tab, navigating to another URL in that tab, and verifying there are 2 window handles.

Starting URL: https://the-internet.herokuapp.com/windows

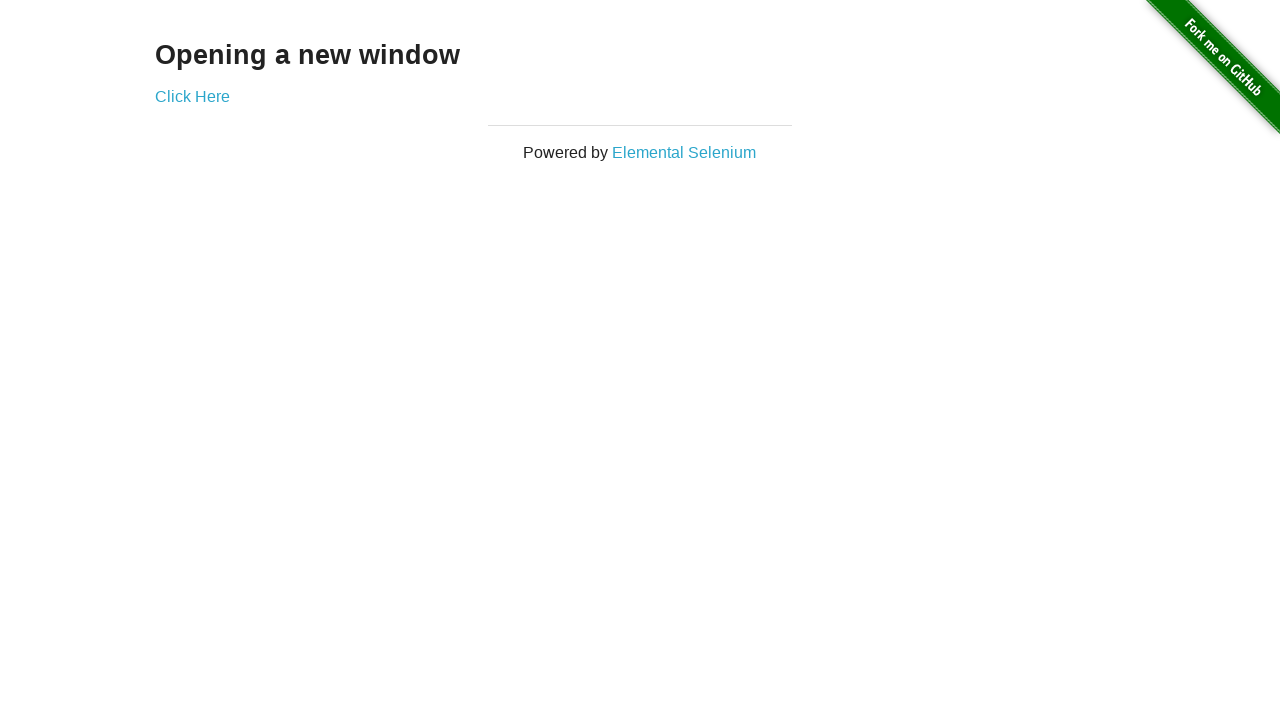

Opened a new browser tab
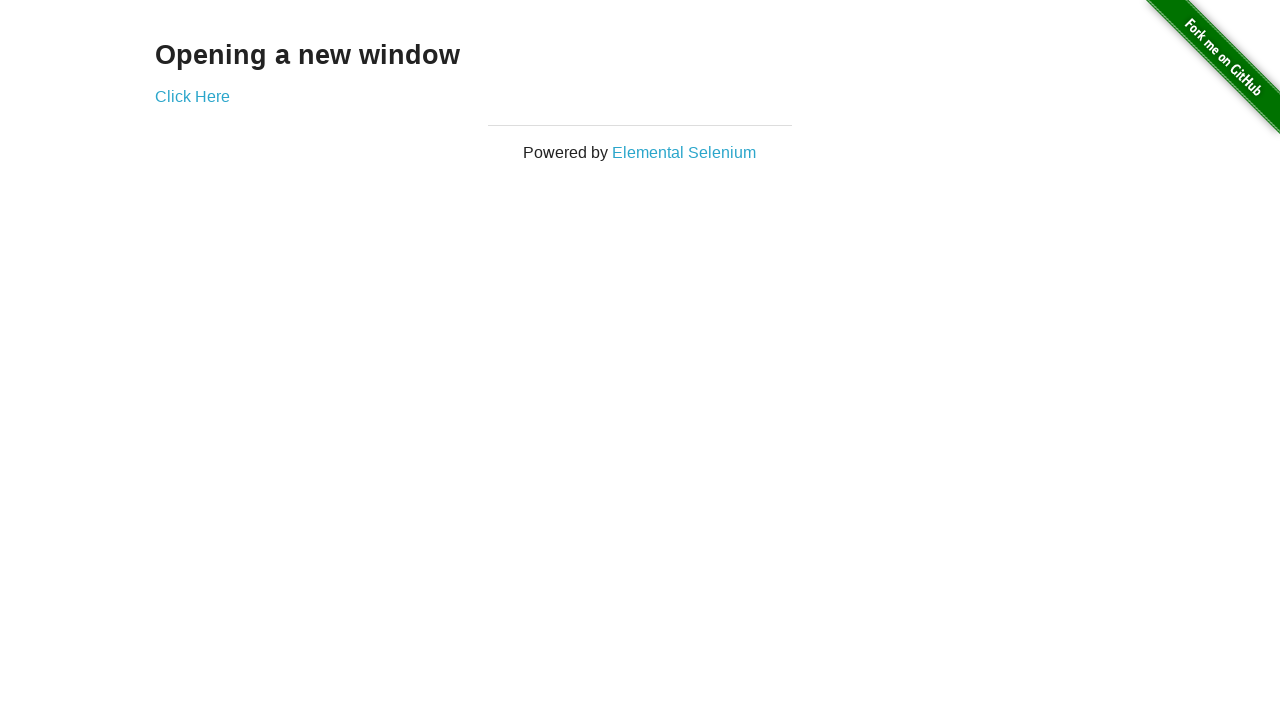

Navigated to https://the-internet.herokuapp.com/typos in the new tab
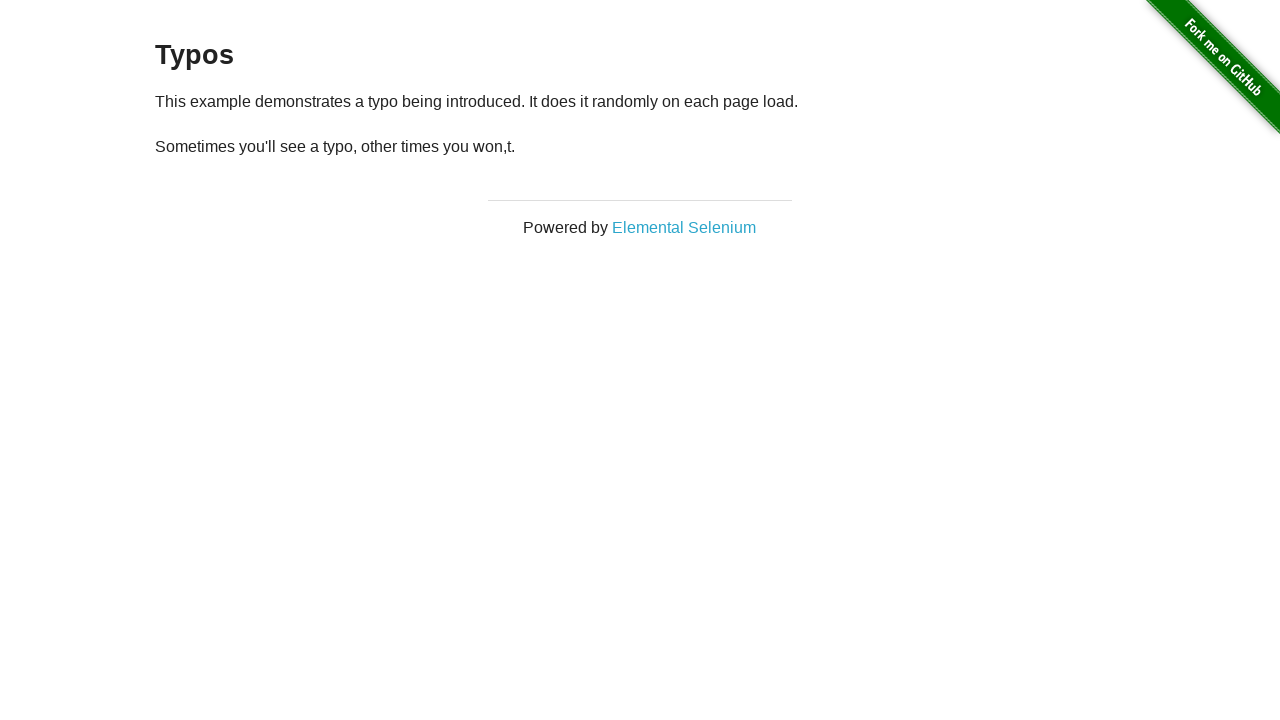

Verified that 2 tabs/pages are open
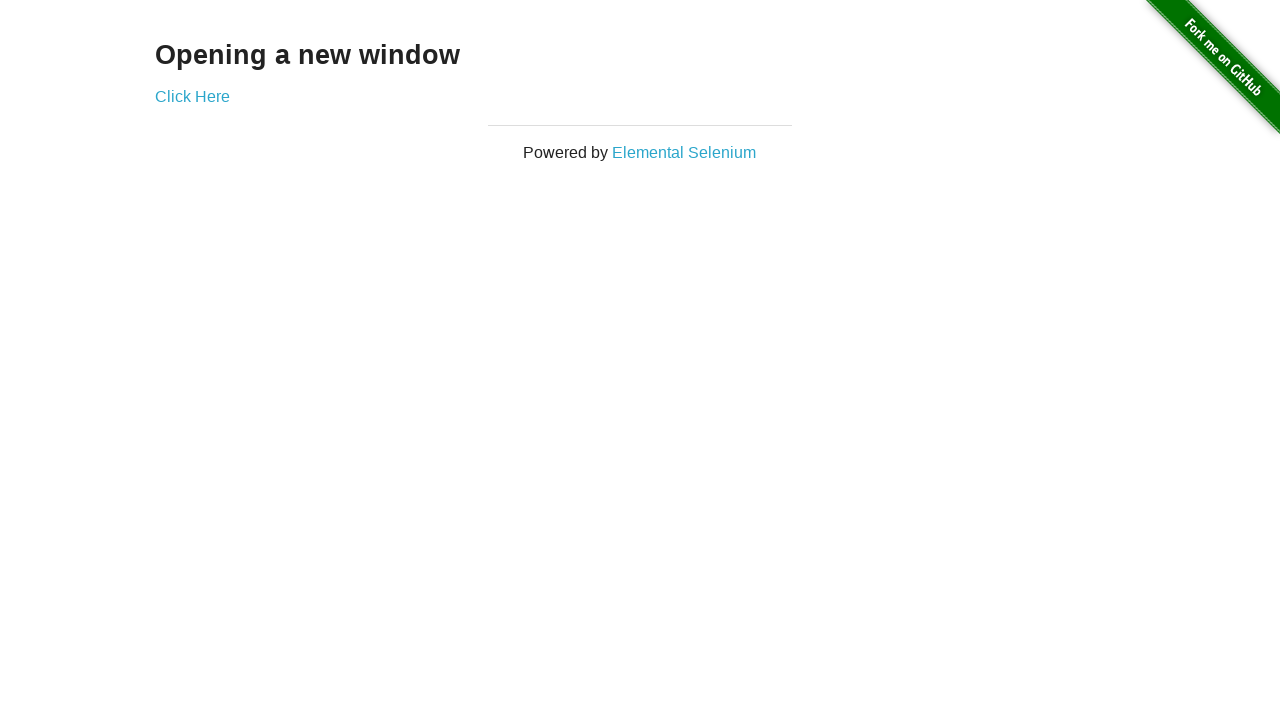

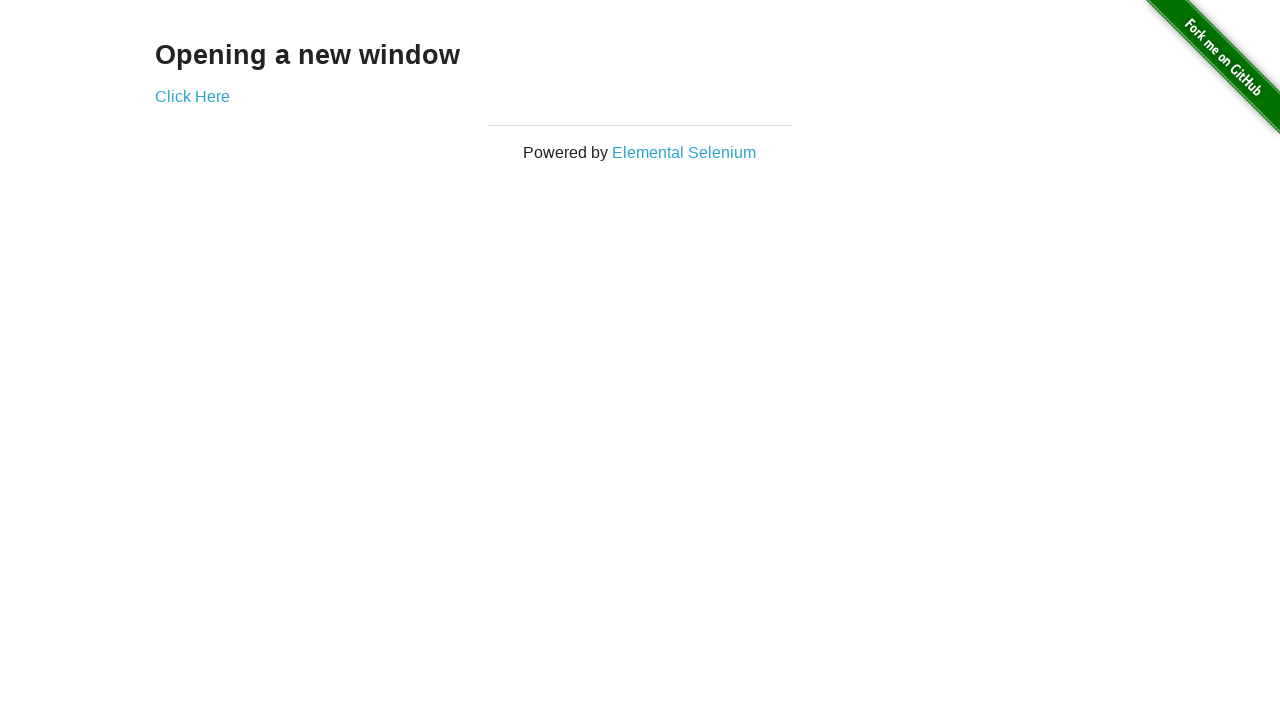